Tests window handling functionality by opening a new window, switching to it to fill a form field, then switching back to the parent window to fill another field

Starting URL: https://www.hyrtutorials.com/p/window-handles-practice.html

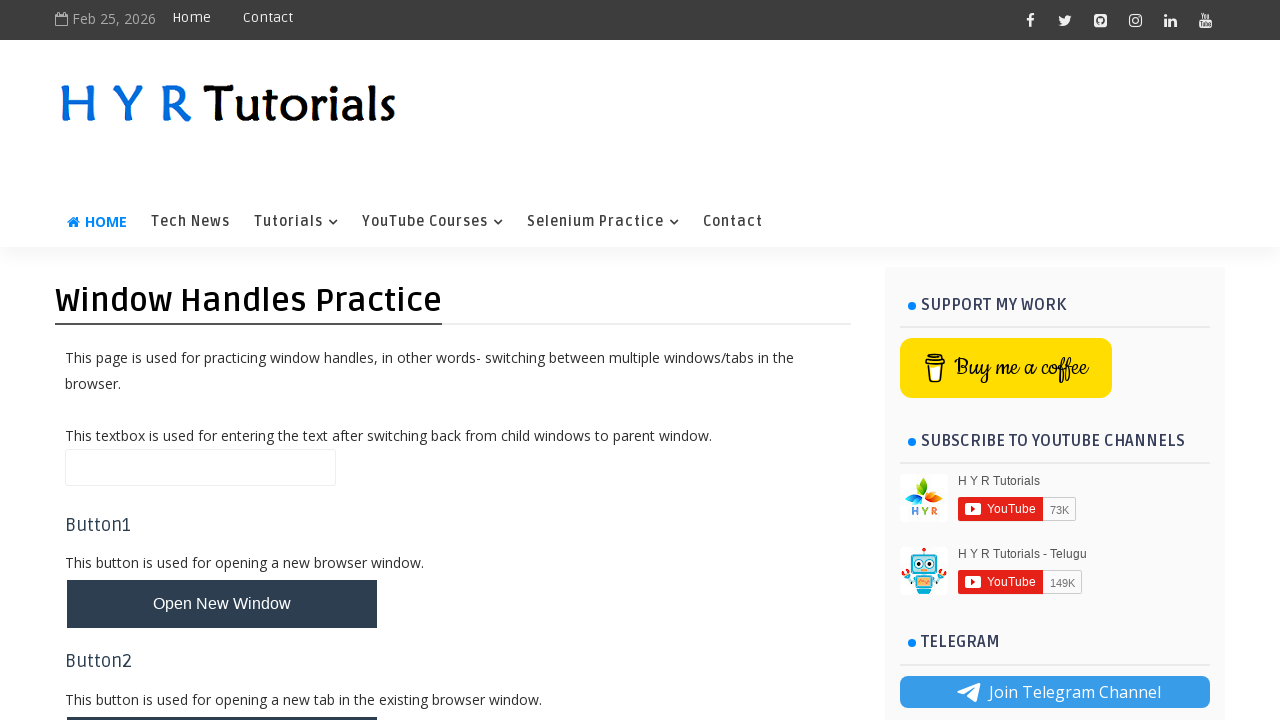

Clicked button to open new window at (222, 604) on #newWindowBtn
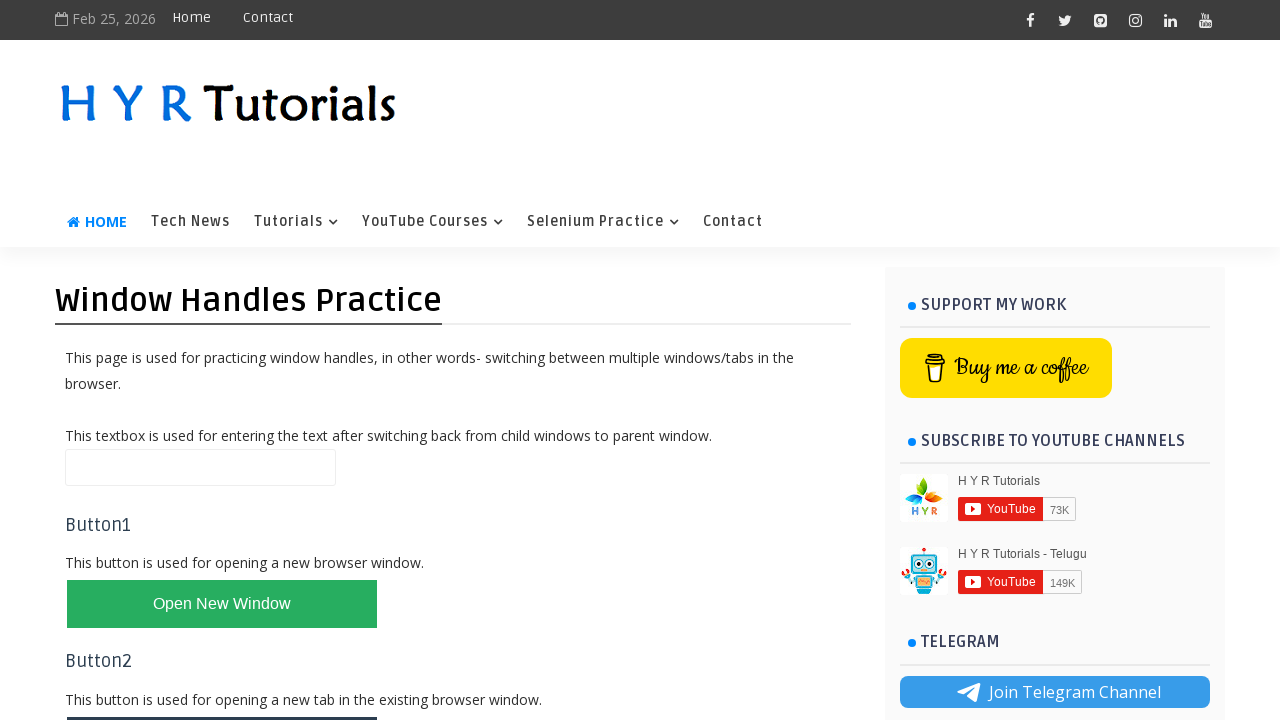

New window opened and captured
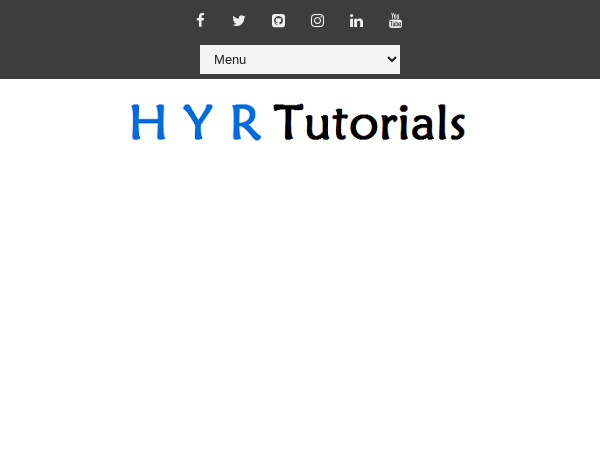

New window page fully loaded
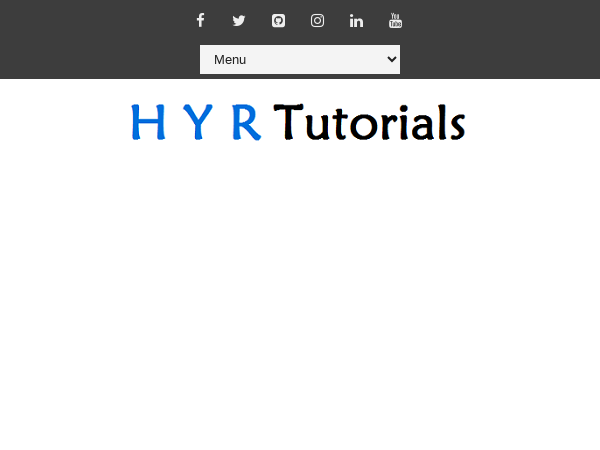

Filled firstName field with 'Prasanth' in new window on #firstName
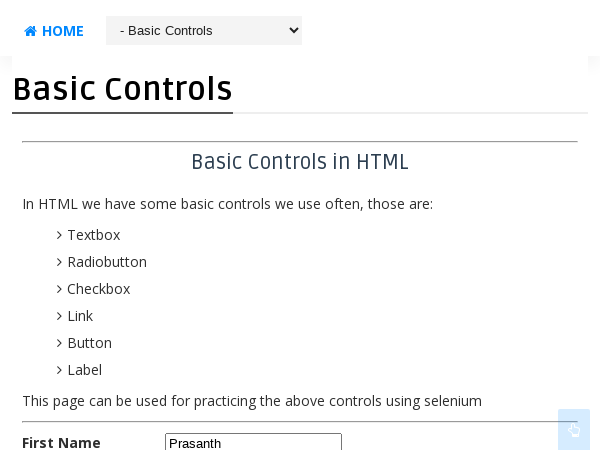

Filled name field with 'Virat kohli' in parent window on #name
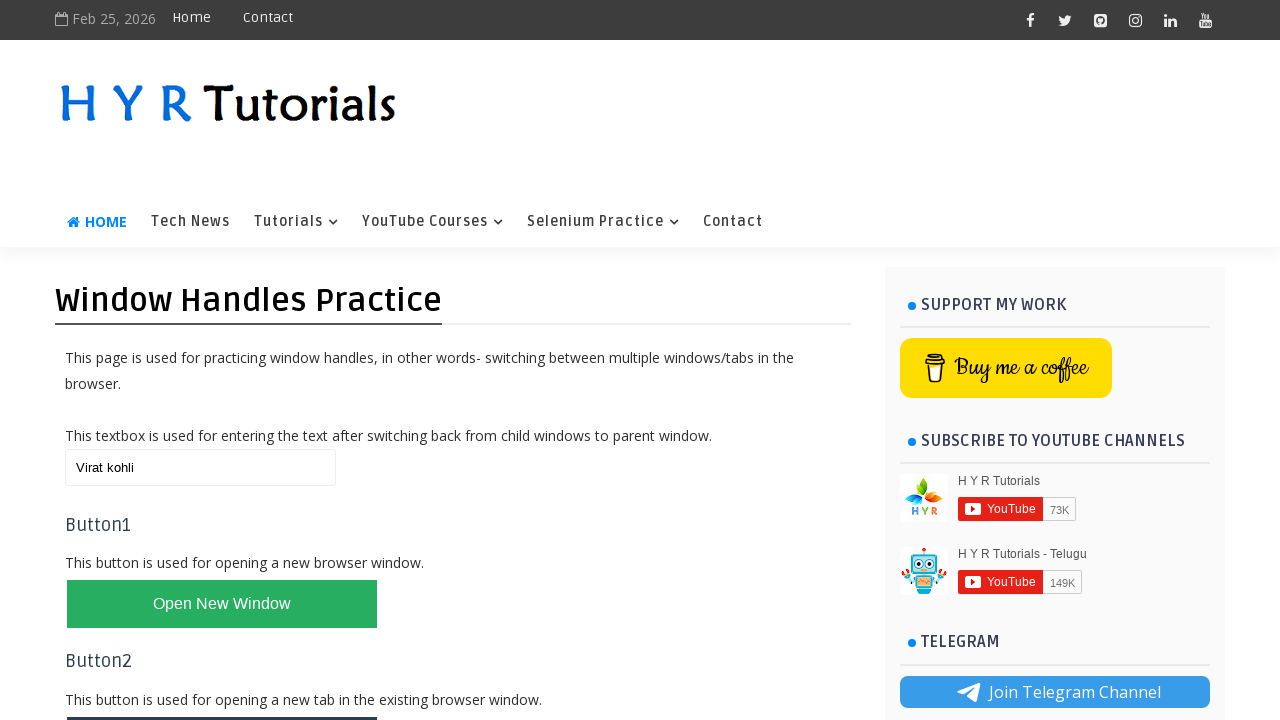

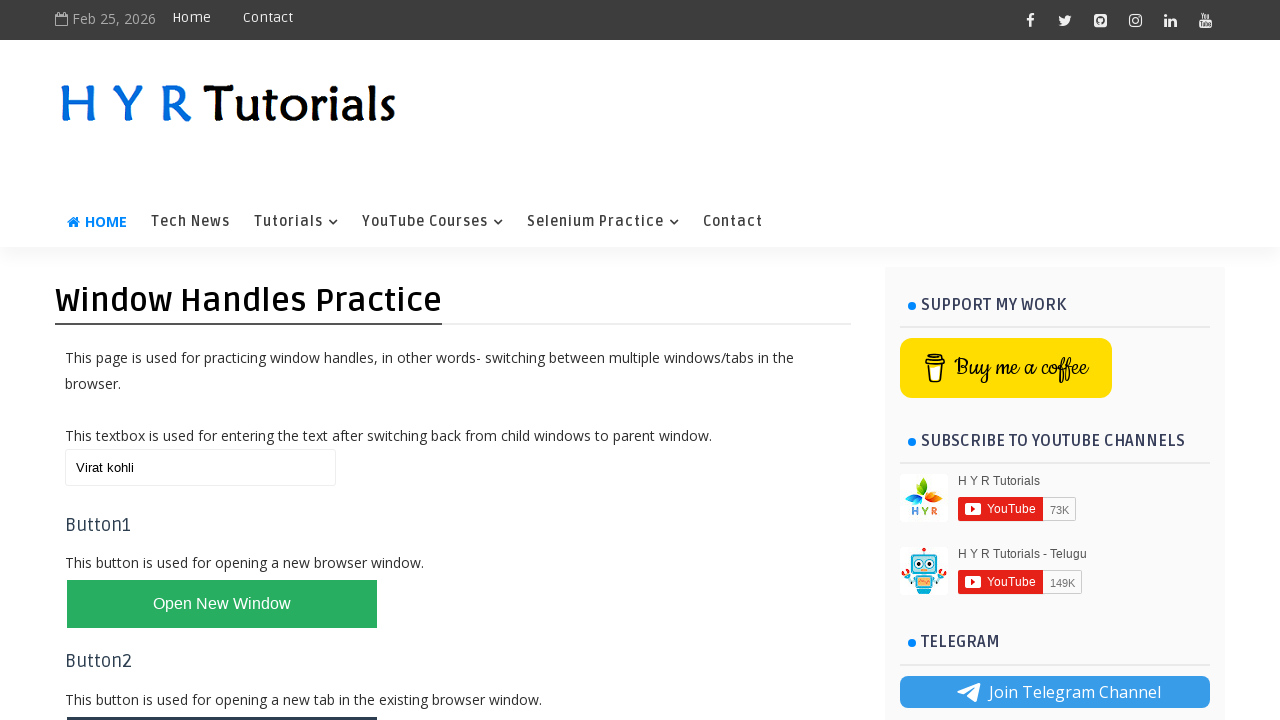